Tests dynamic content loading by clicking a start button and waiting for hidden content to become visible

Starting URL: https://the-internet.herokuapp.com/dynamic_loading/1

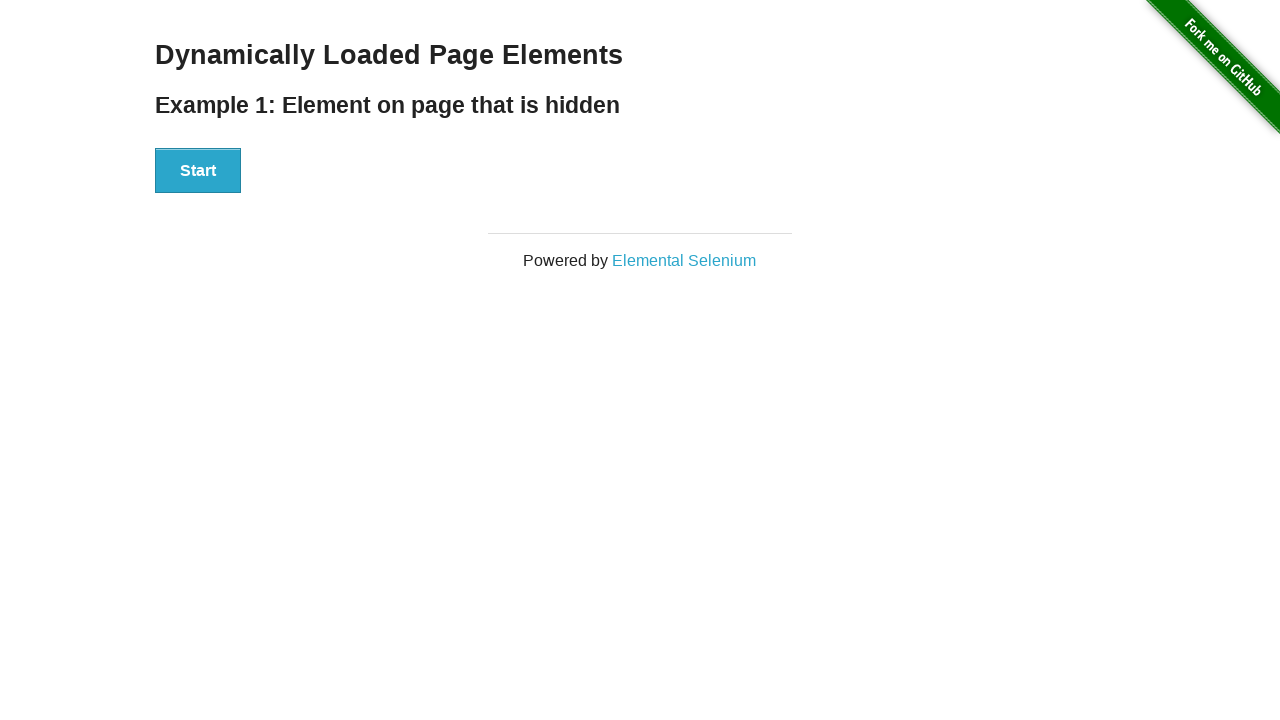

Clicked start button to trigger dynamic content loading at (198, 171) on xpath=//div[@id='start']/button
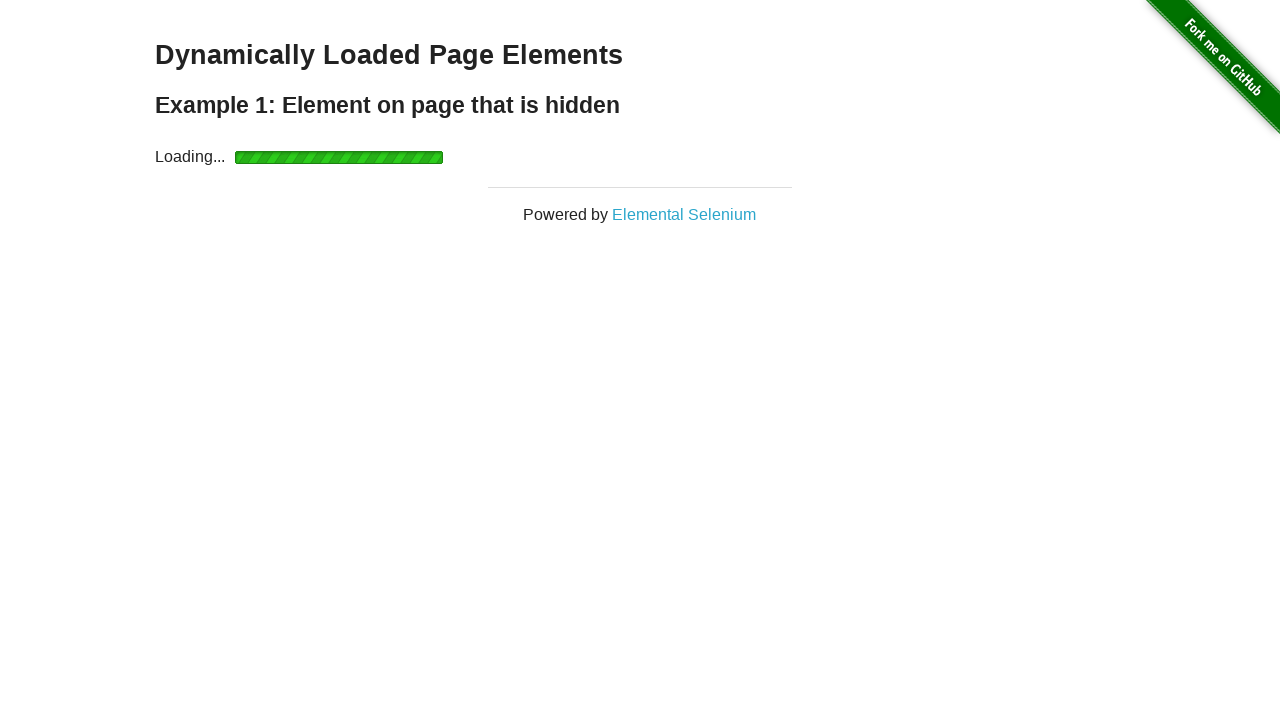

Waited for dynamically loaded title to become visible
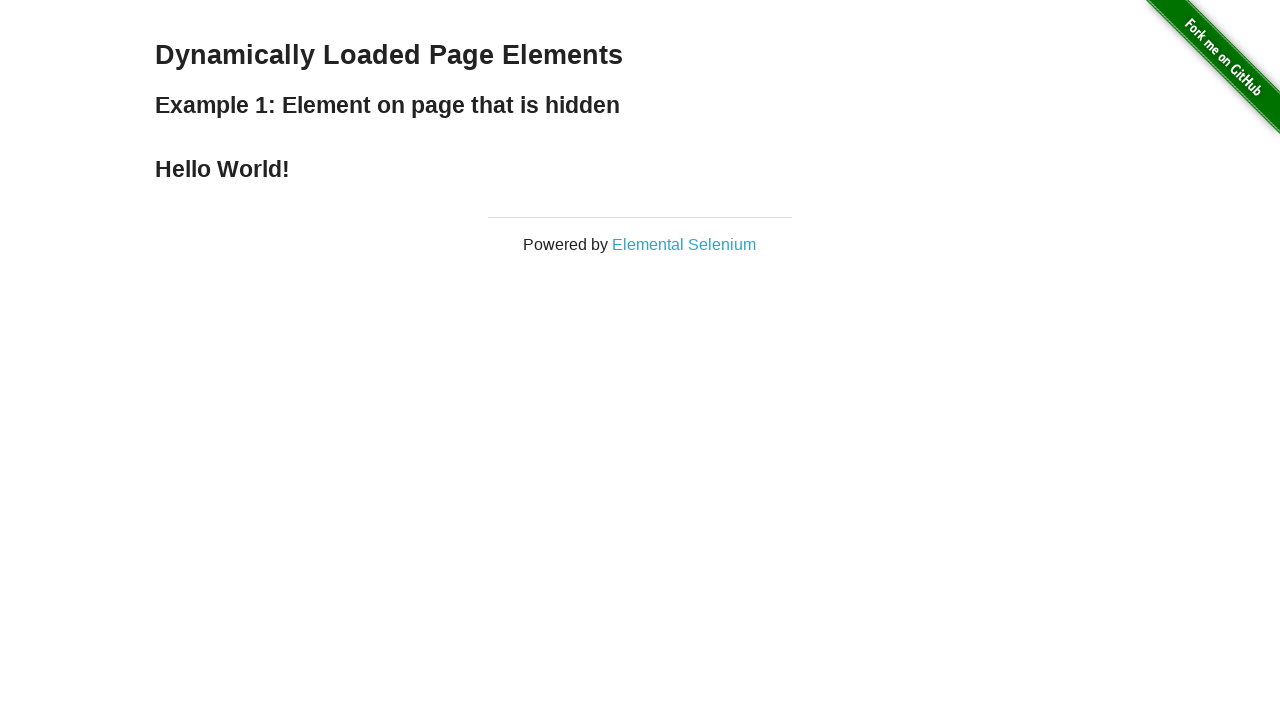

Located the title element
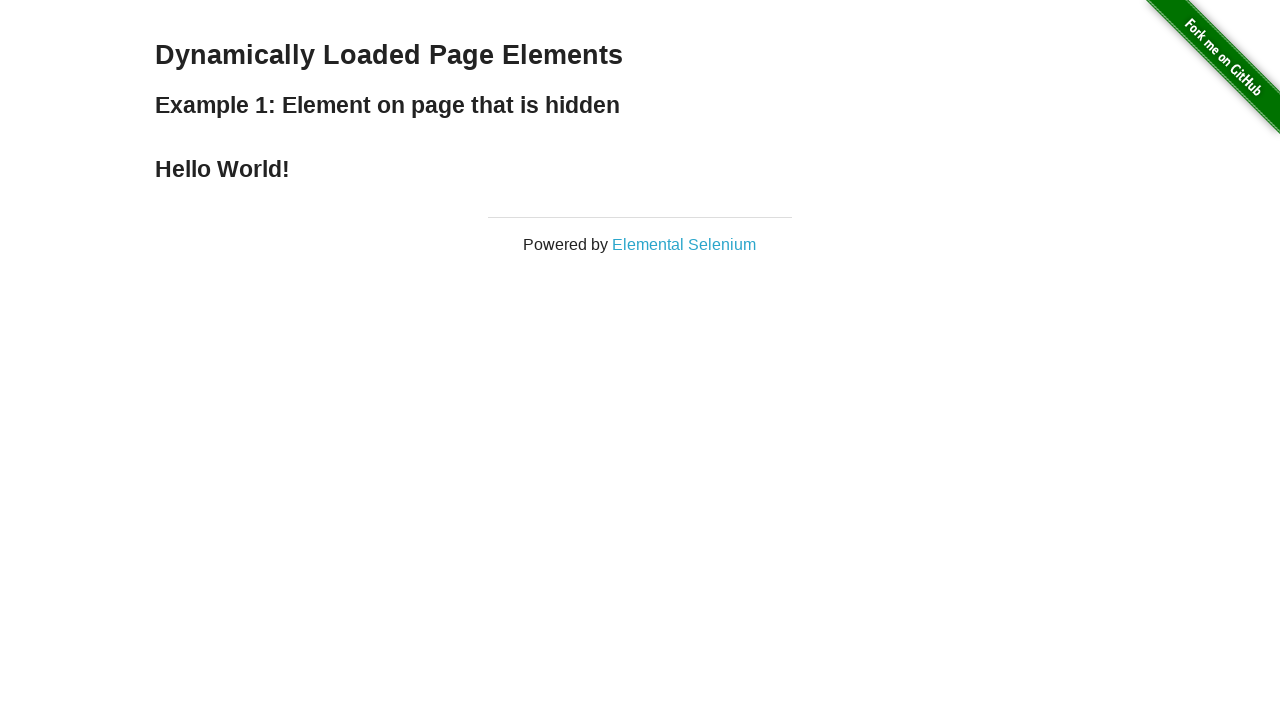

Verified title text content equals 'Hello World!'
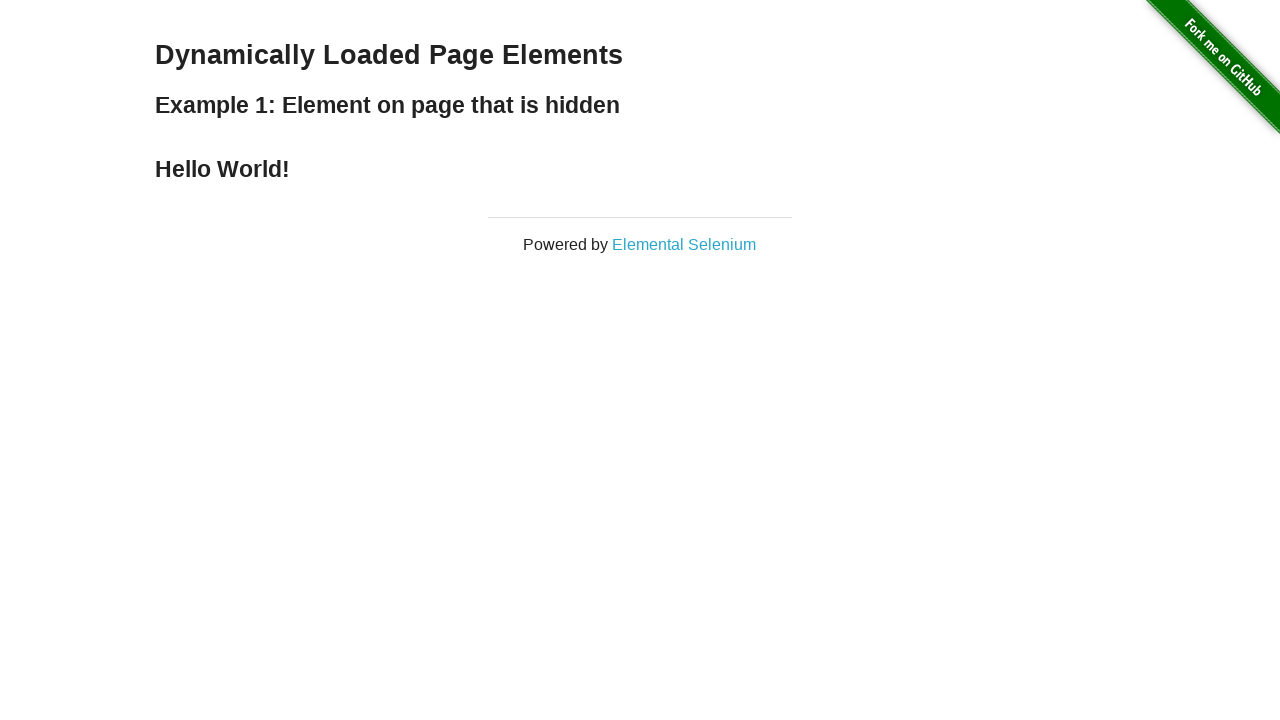

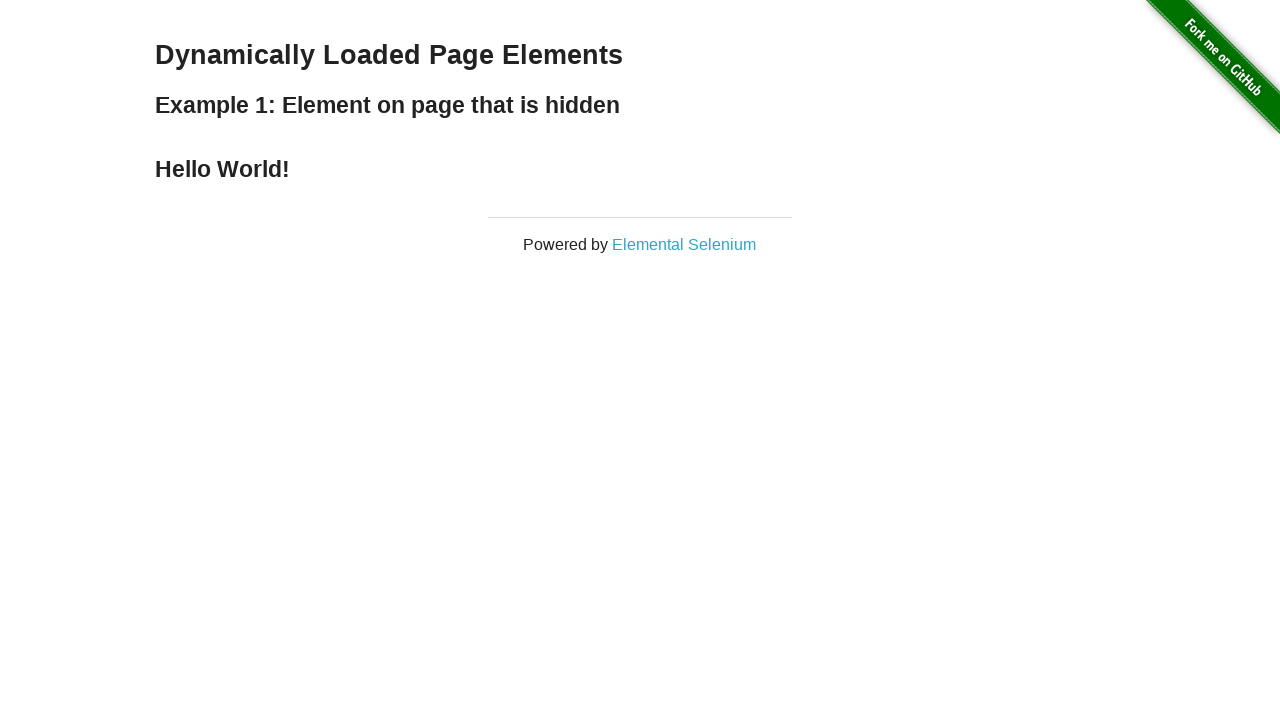